Opens the website in a new tab and window

Starting URL: https://www.99bookscart.com

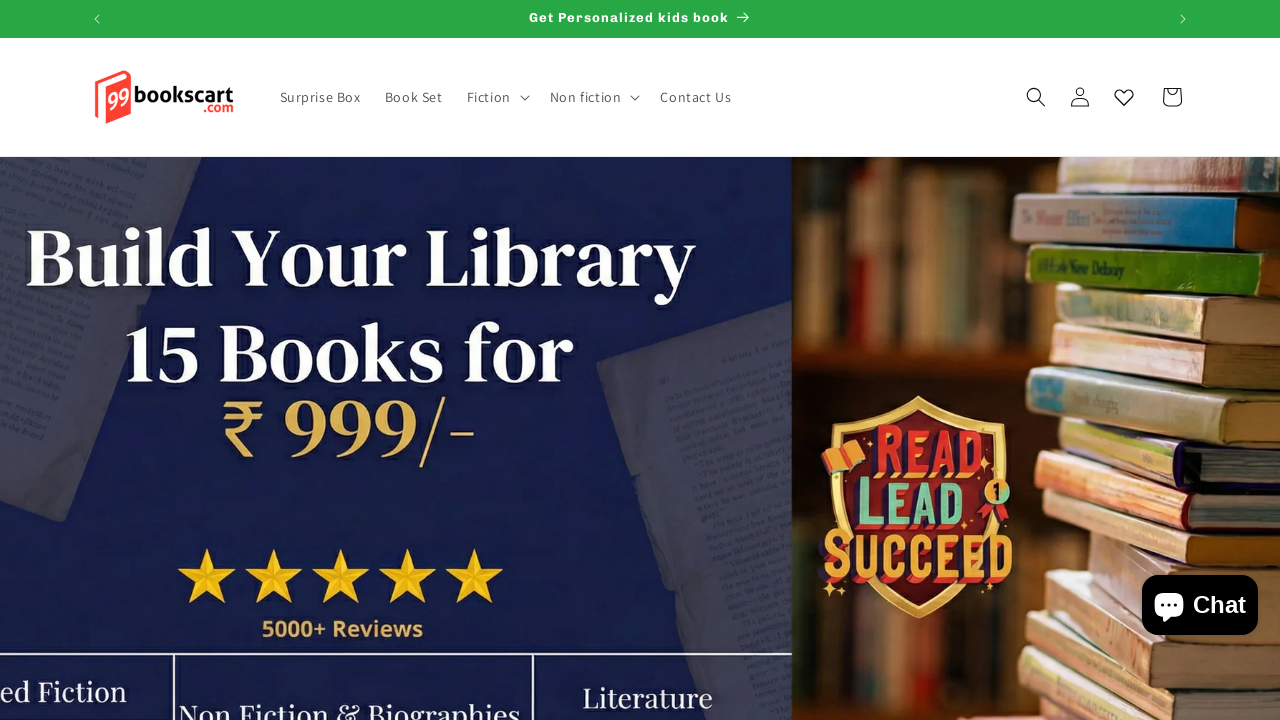

Opened a new tab in the browser context
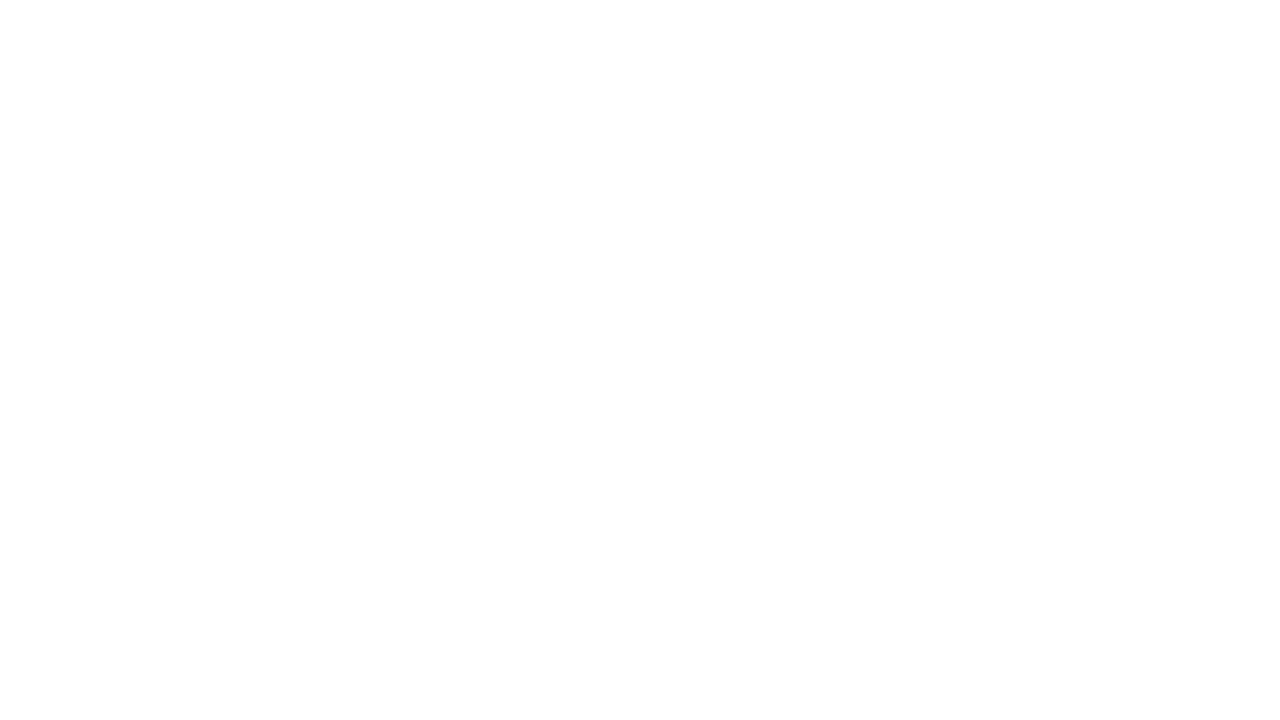

Navigated to https://www.99bookscart.com in the new tab
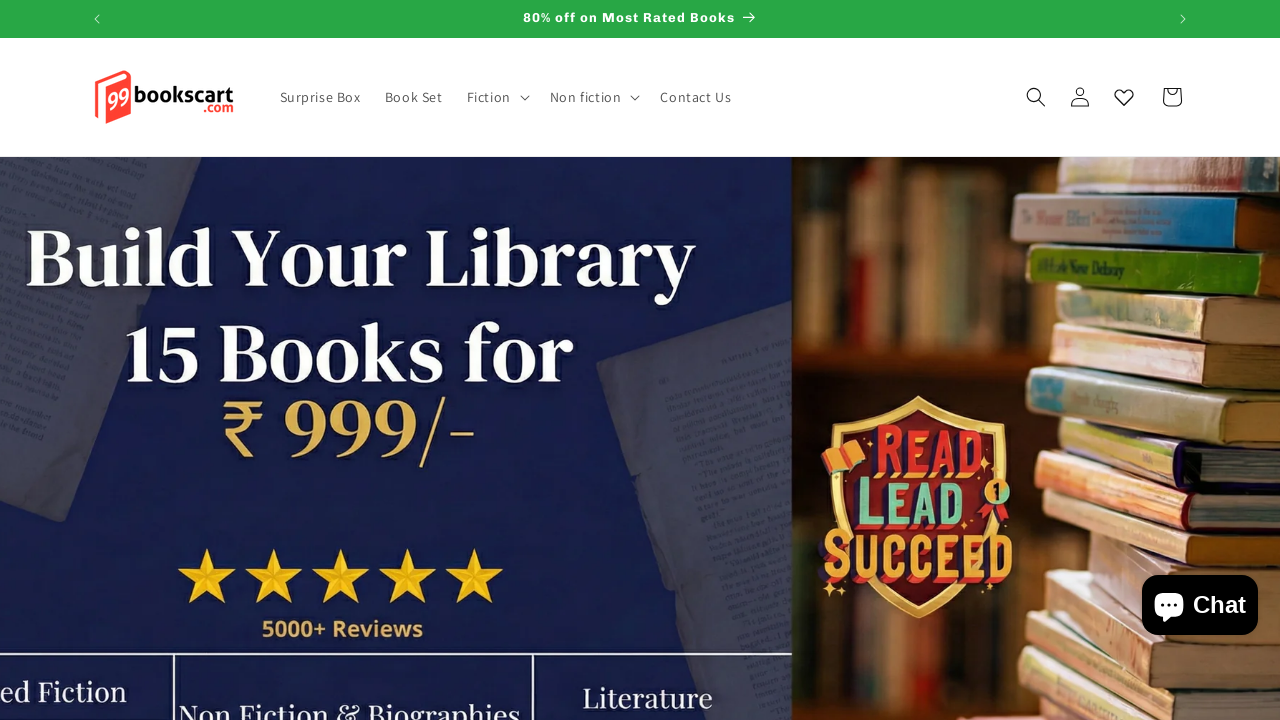

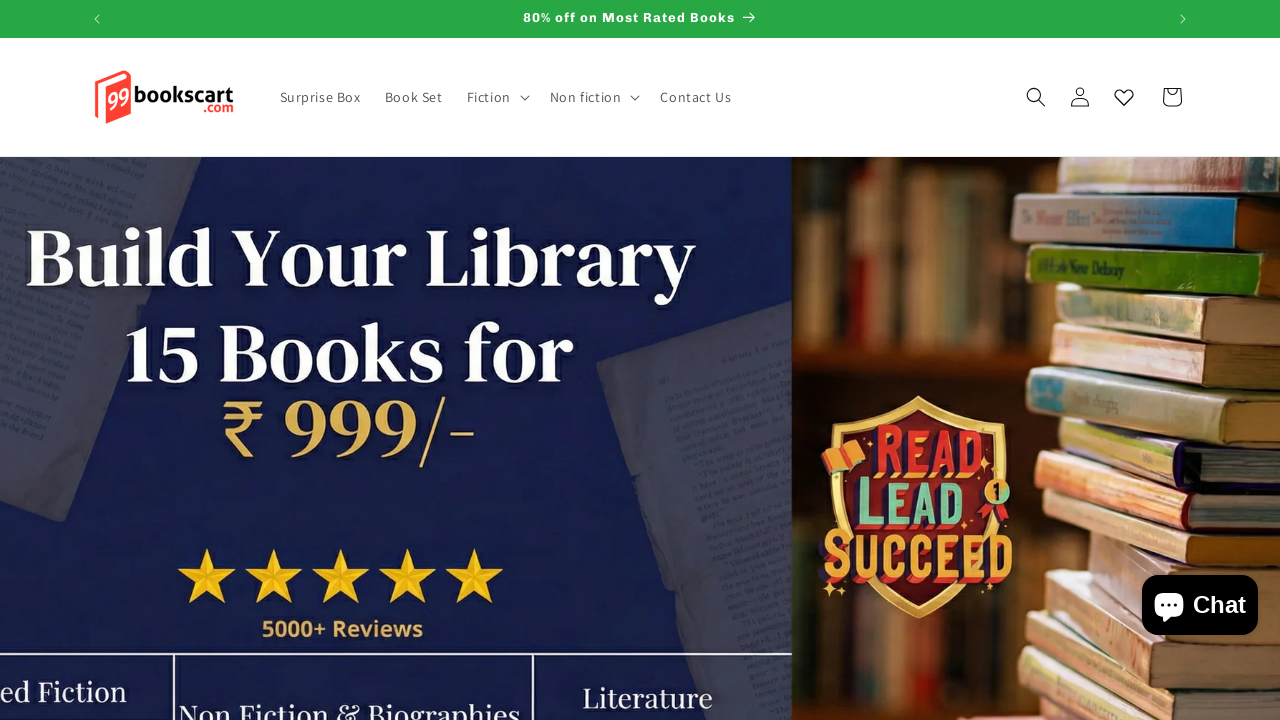